Tests a practice form by clicking on the first name field and entering a name value

Starting URL: https://www.tutorialspoint.com/selenium/practice/selenium_automation_practice.php

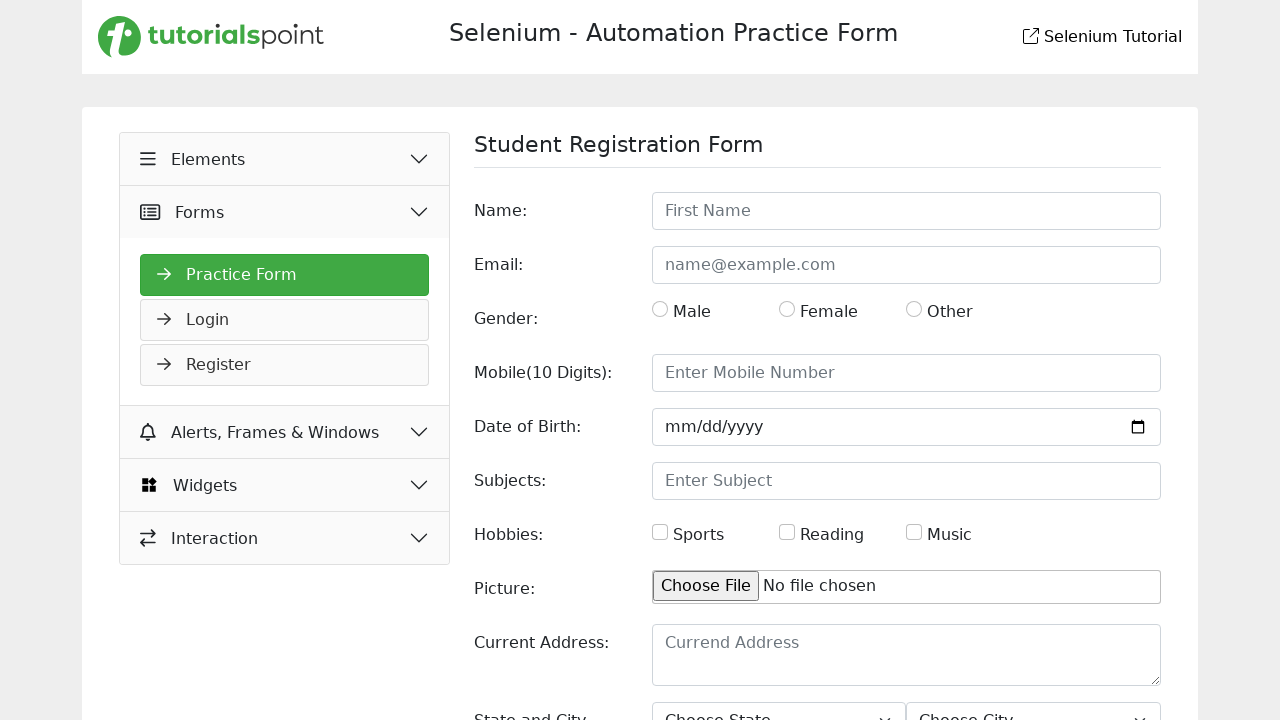

Clicked on the first name input field at (906, 211) on #name
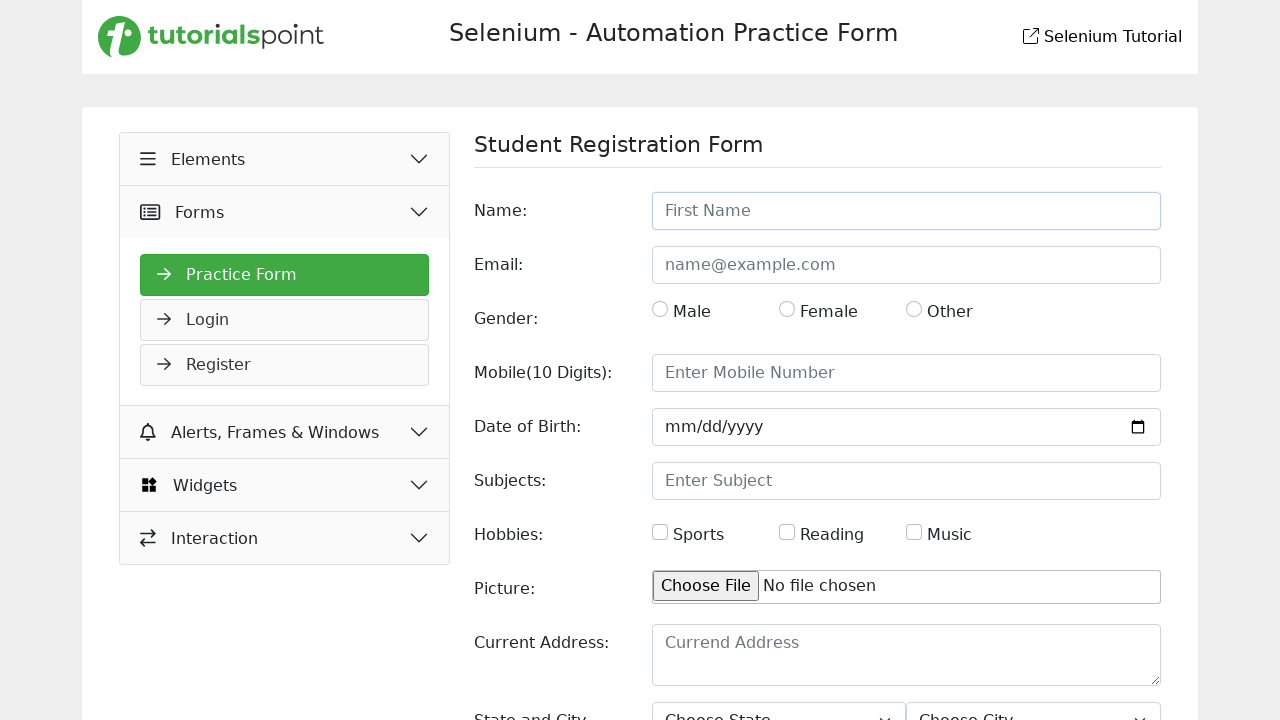

Entered 'Abhishek' in the first name field on #name
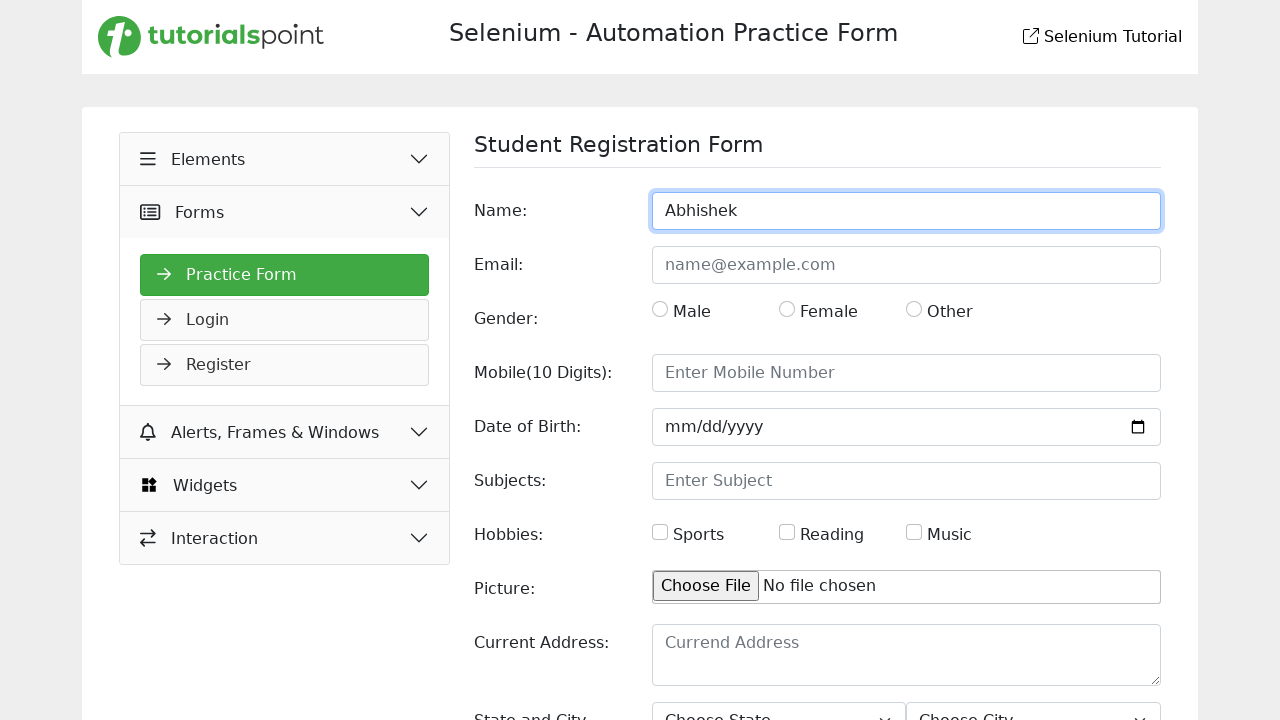

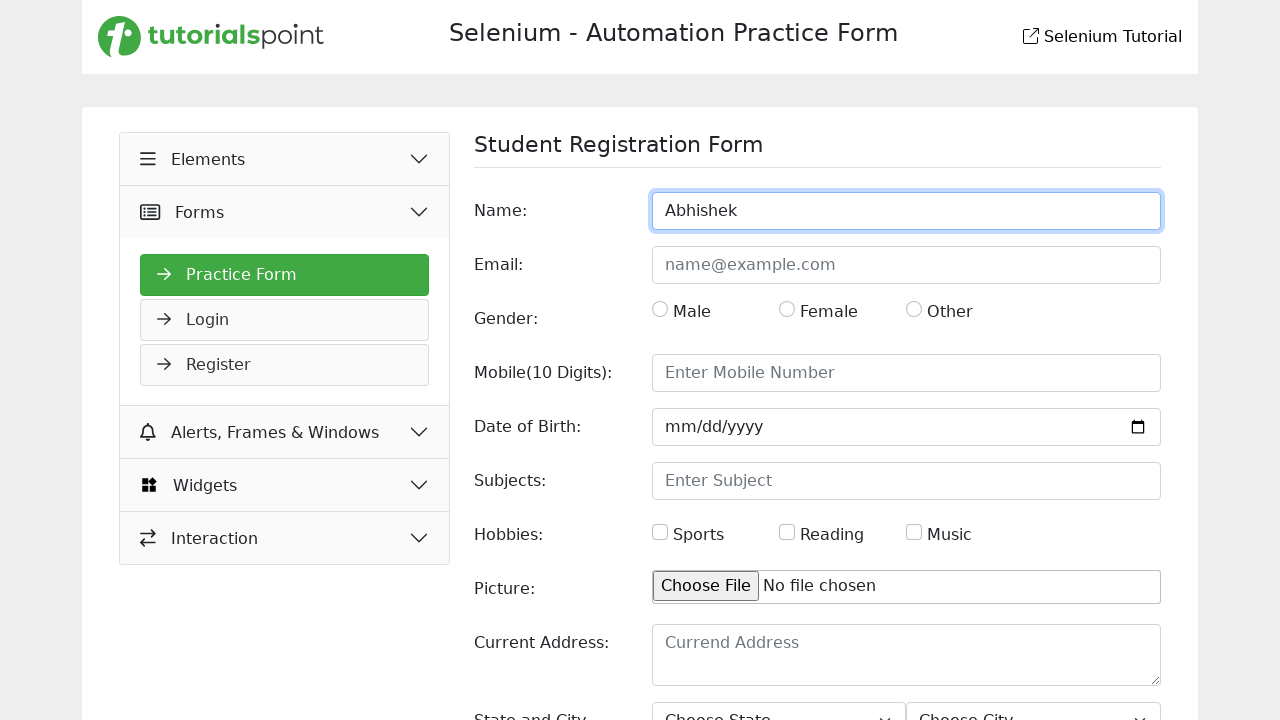